Tests checkbox functionality by finding all checkboxes on the page and selecting a specific option (Option-3) based on its value attribute

Starting URL: http://syntaxprojects.com/basic-checkbox-demo.php

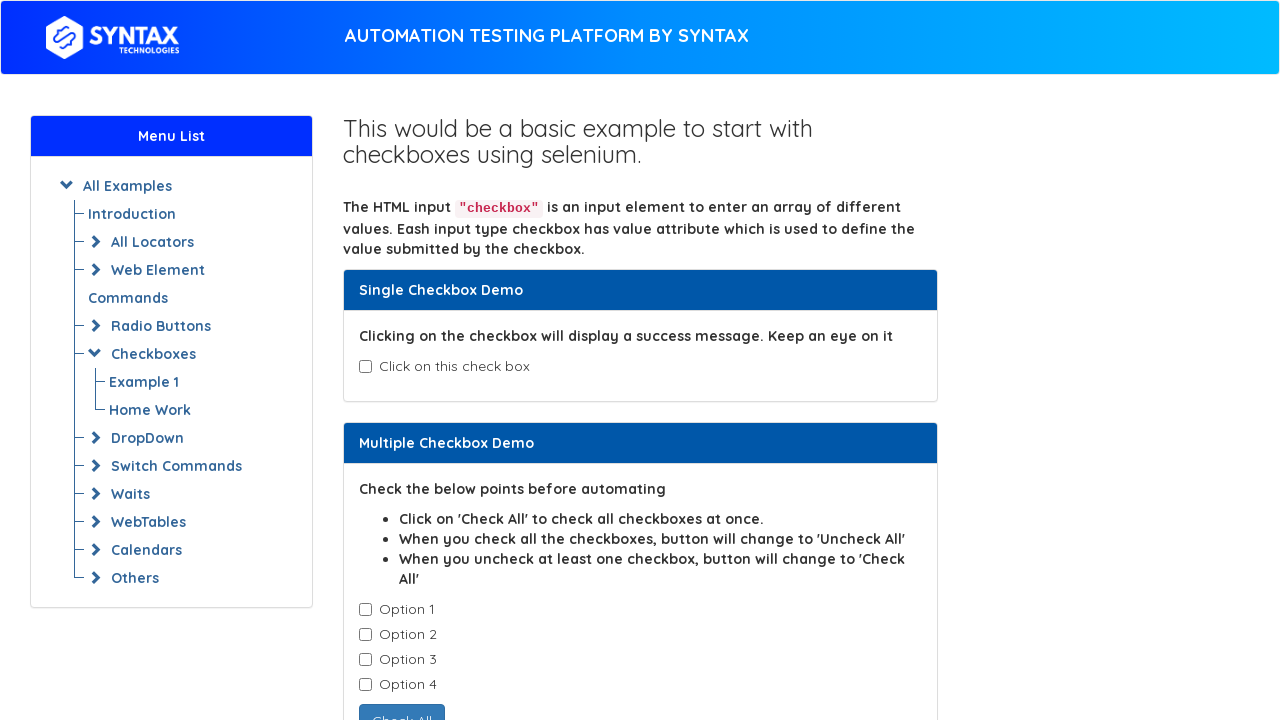

Waited for checkboxes with class 'cb1-element' to be present on the page
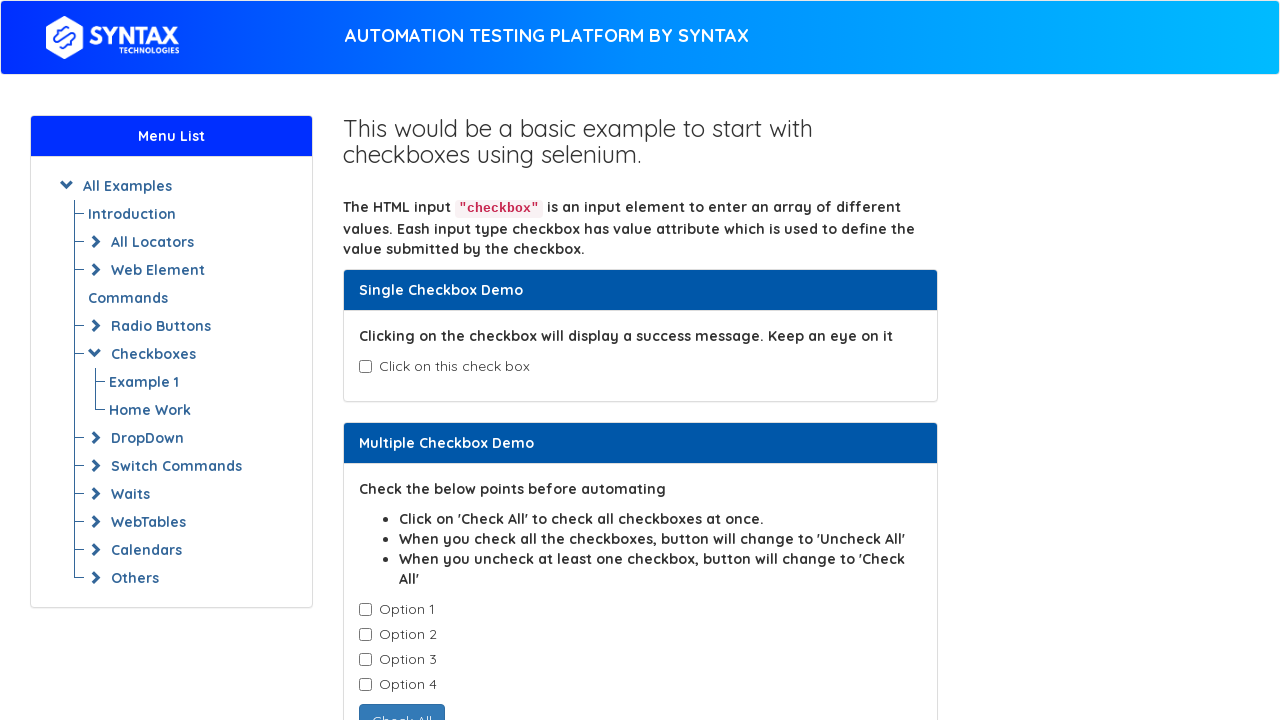

Found all checkbox elements on the page
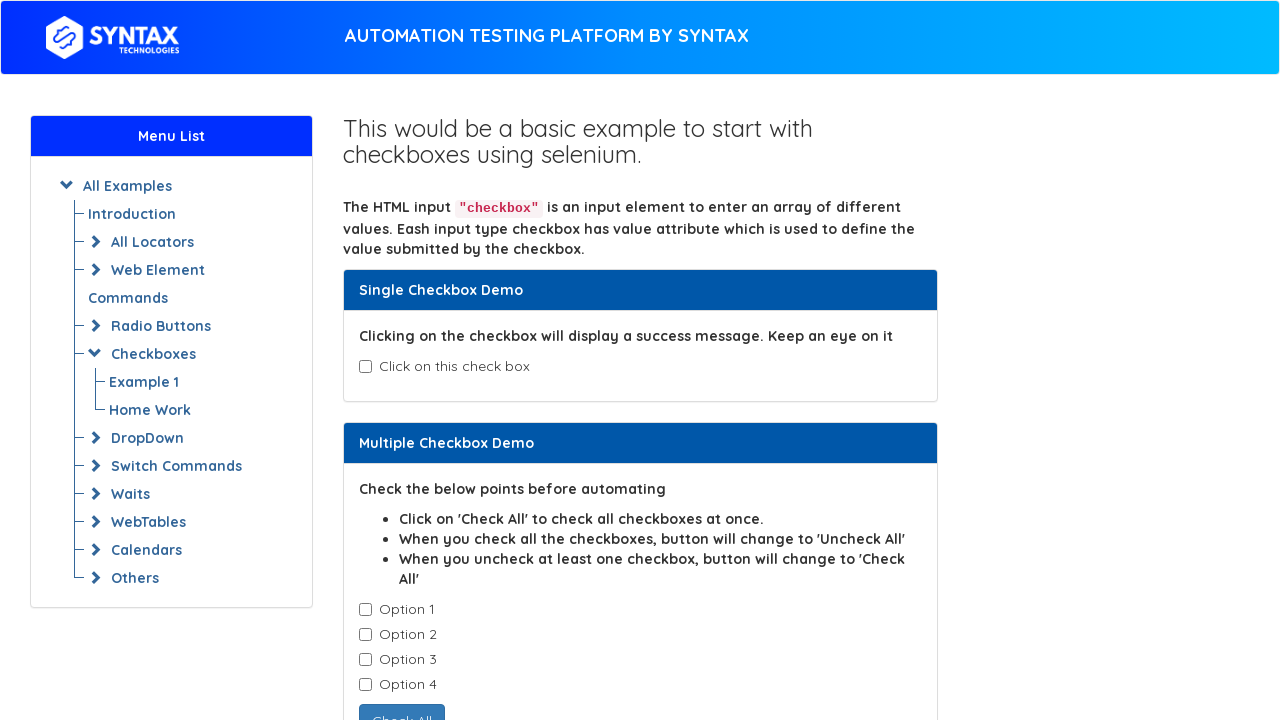

Retrieved value attribute from checkbox: 'Option-1'
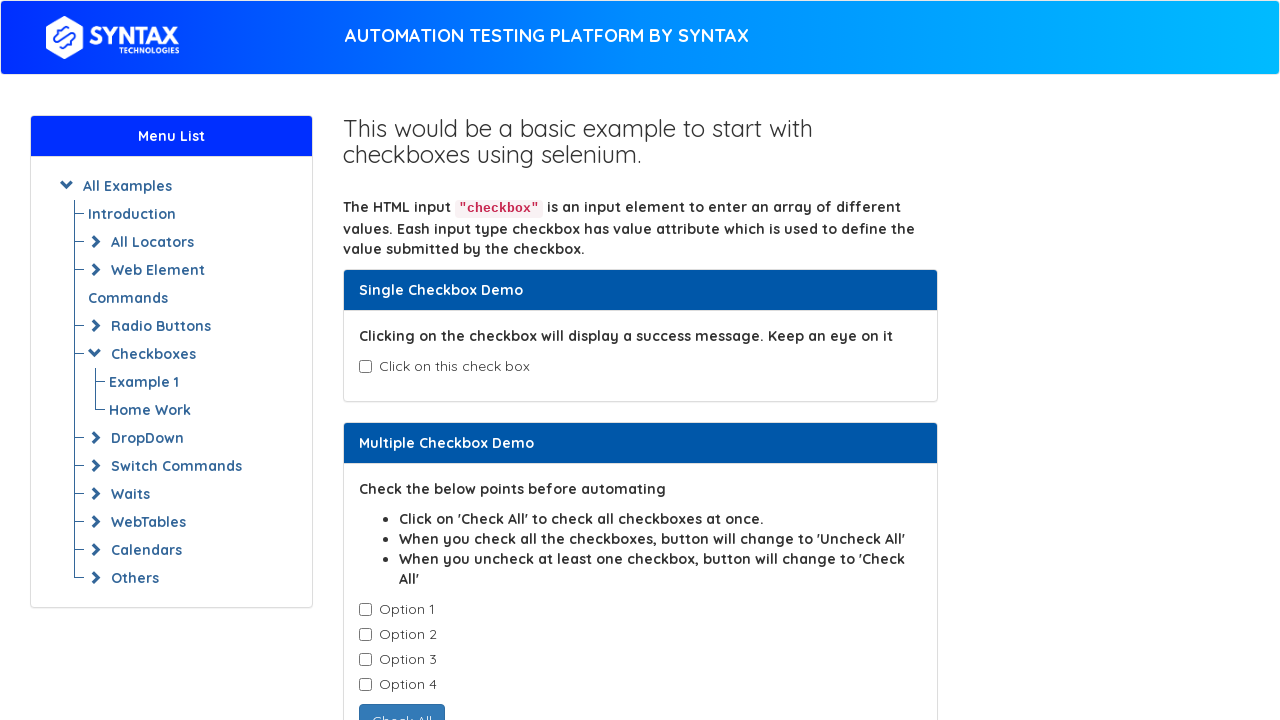

Retrieved value attribute from checkbox: 'Option-2'
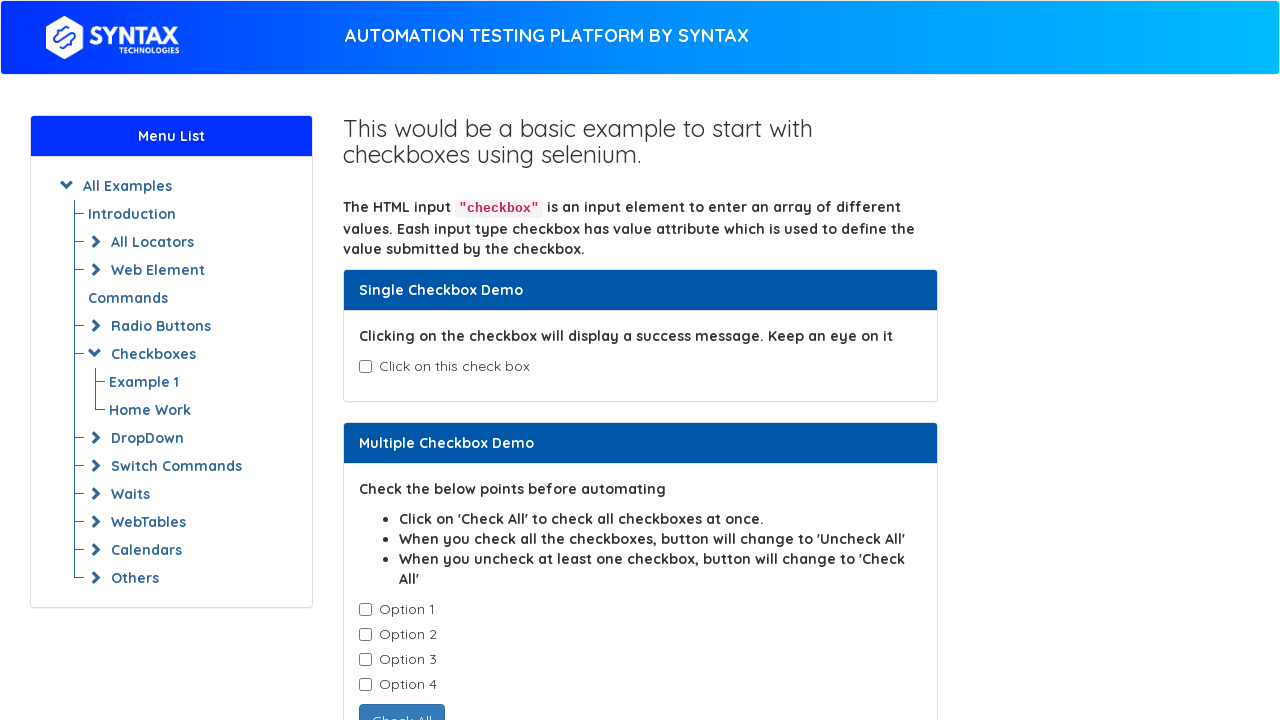

Retrieved value attribute from checkbox: 'Option-3'
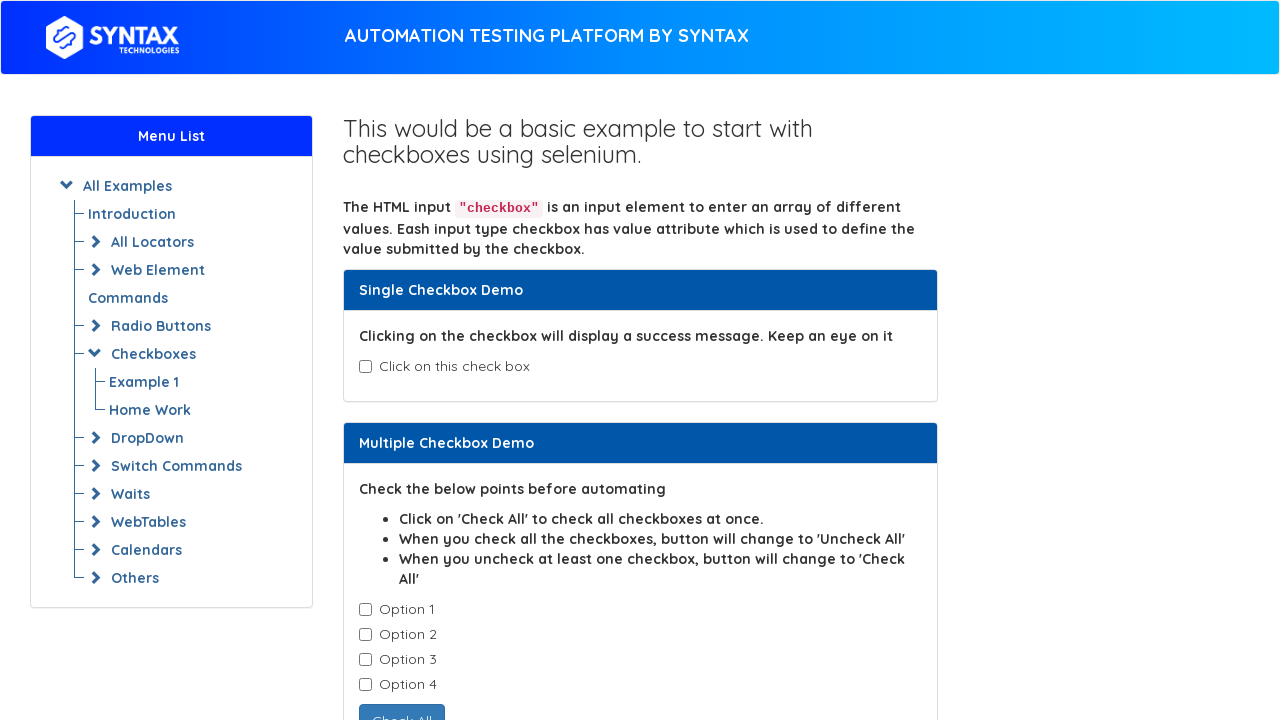

Clicked on Option-3 checkbox to select it at (365, 660) on input.cb1-element >> nth=2
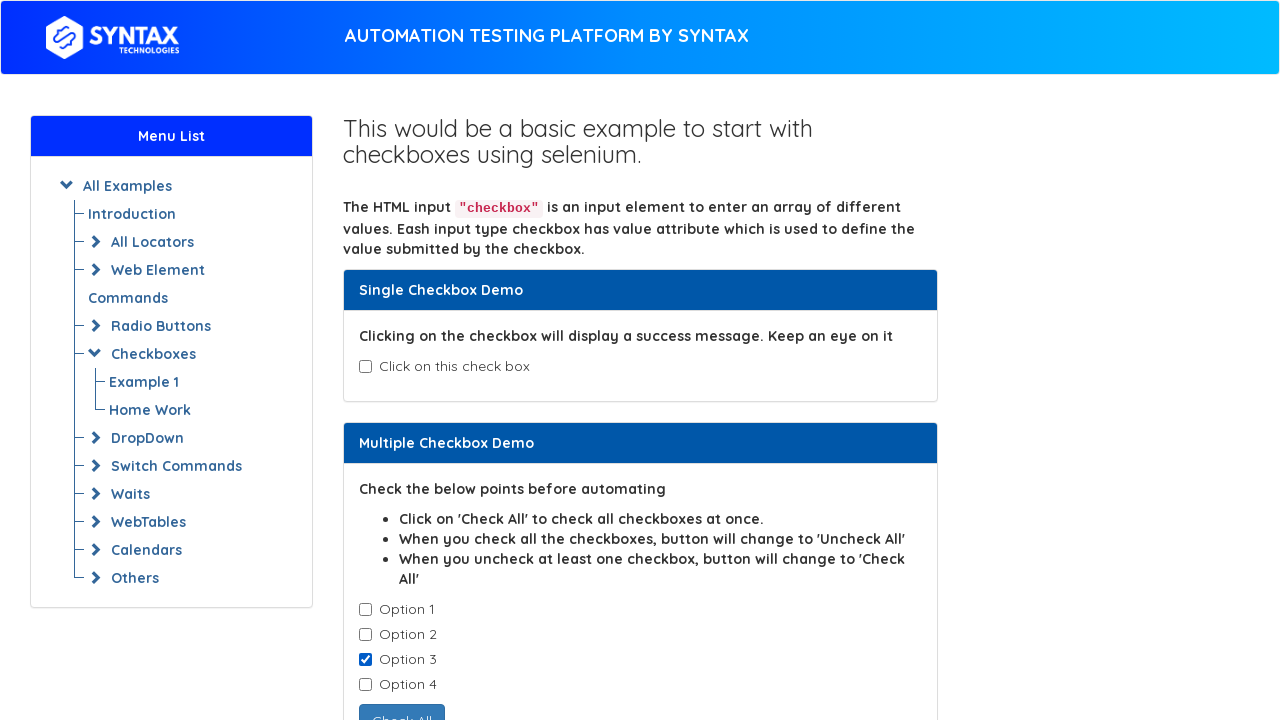

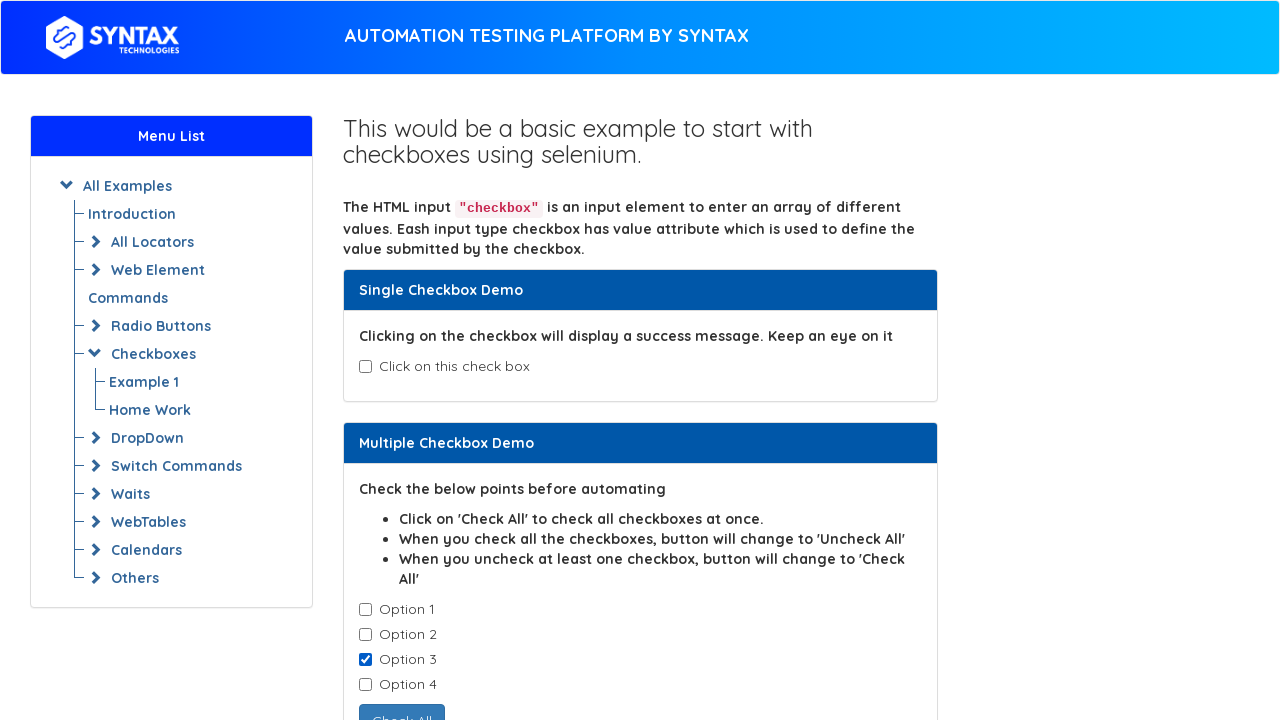